Navigates to an alert demo page and triggers an alert dialog by clicking a button

Starting URL: https://www.leafground.com/alert.xhtml

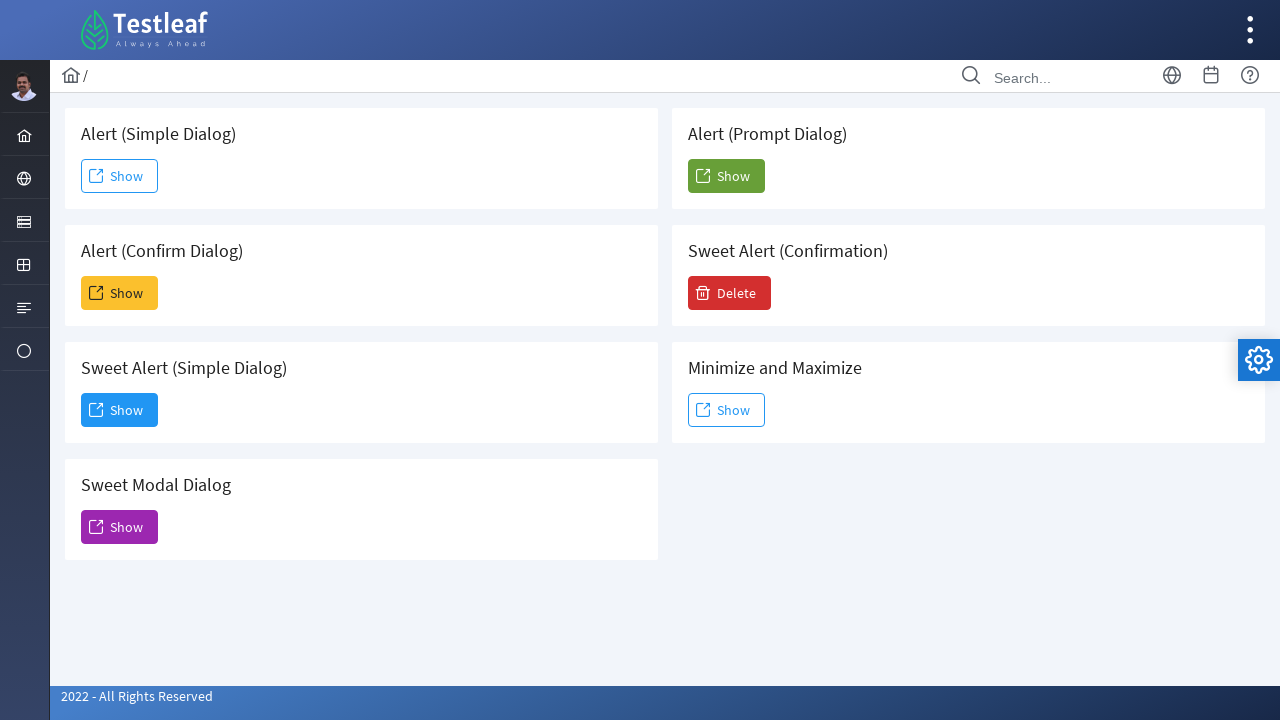

Navigated to alert demo page
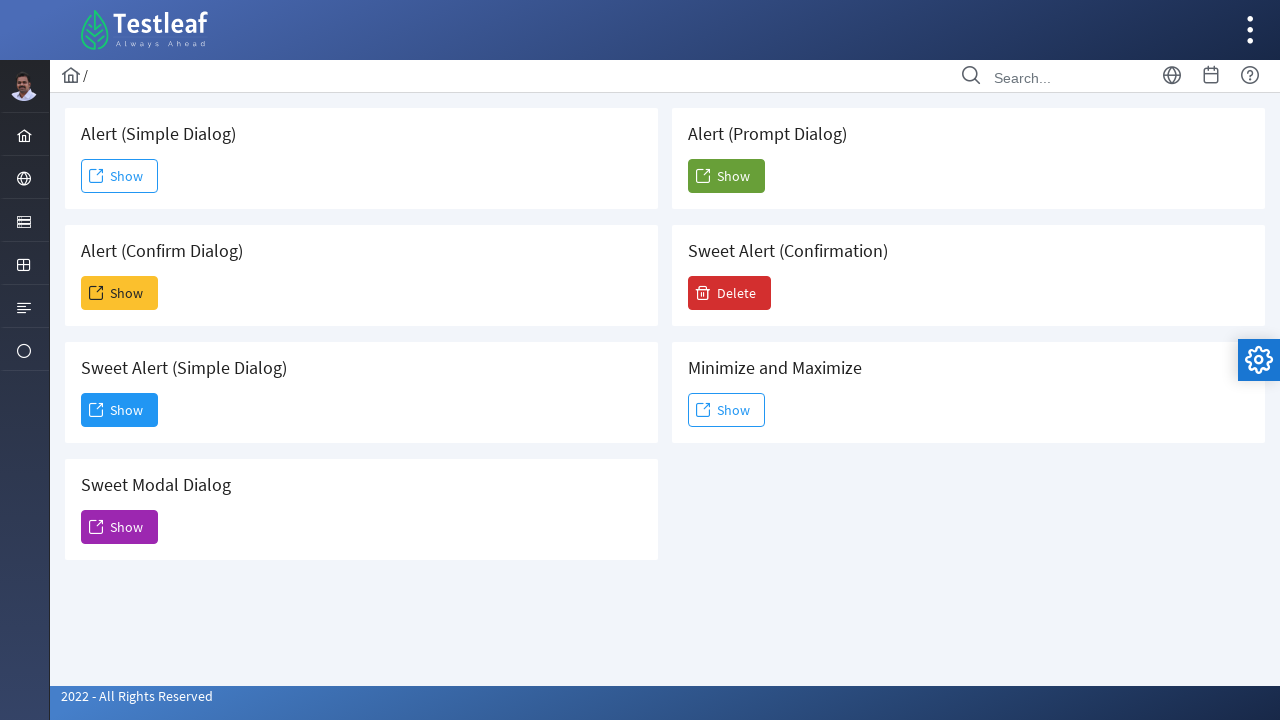

Clicked alert button to trigger alert dialog at (120, 176) on #j_idt88\:j_idt91
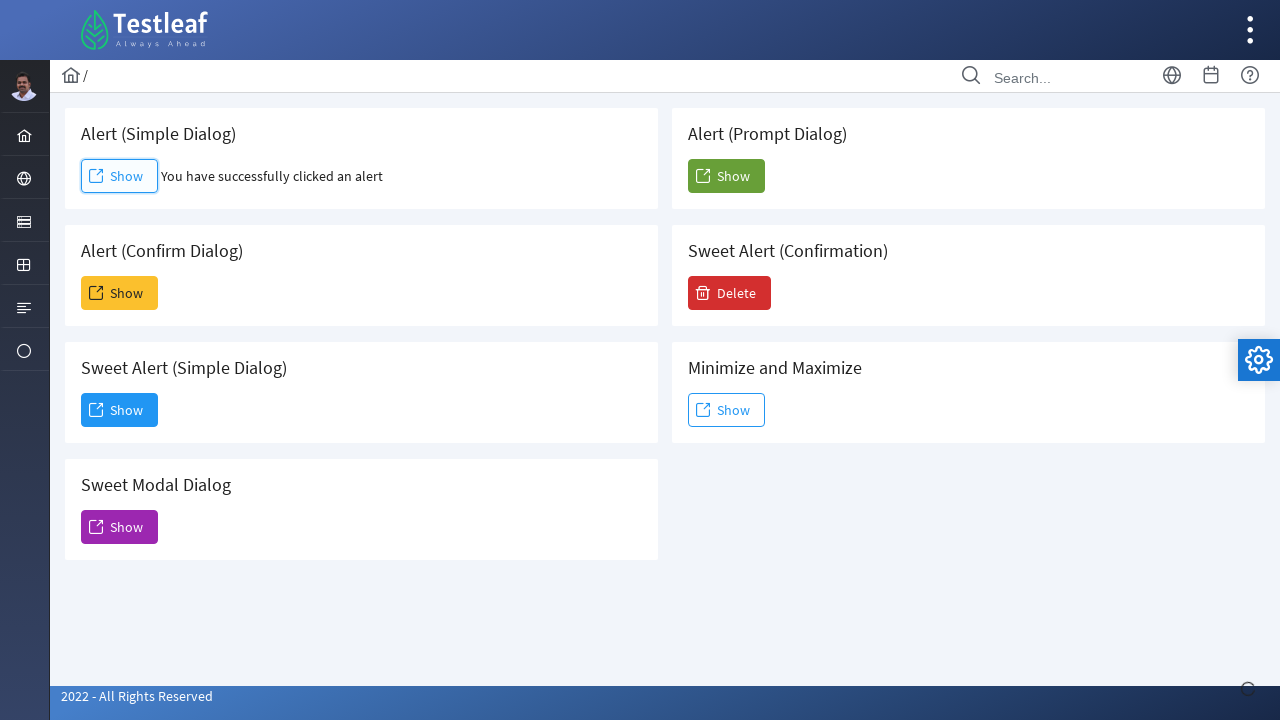

Set up dialog handler to accept alert
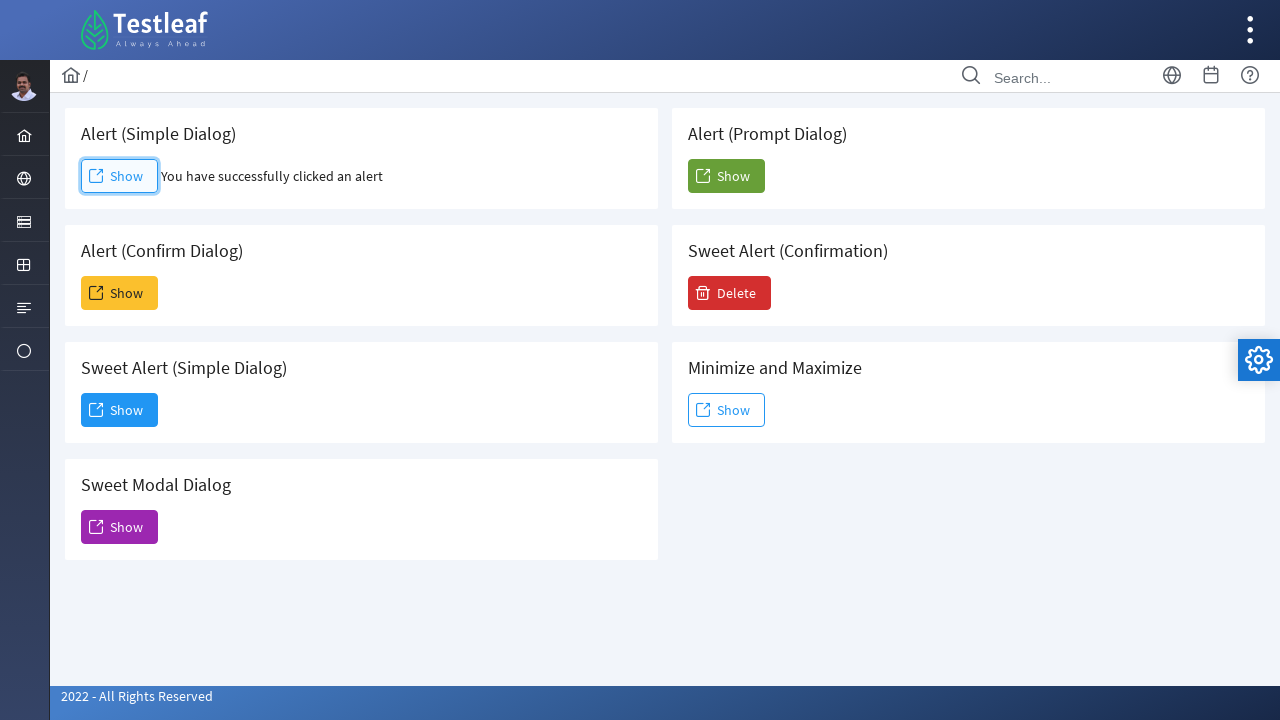

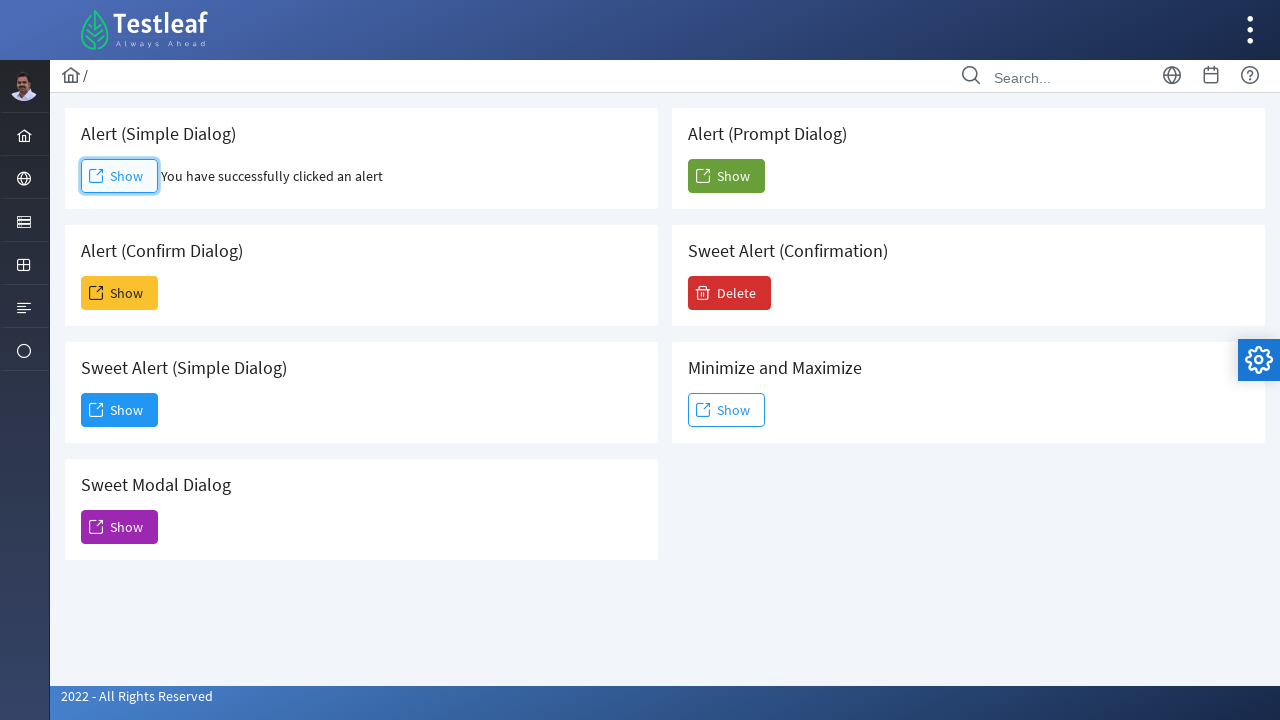